Tests the Global CMT earthquake catalog search form by filling in date parameters, magnitude threshold, and geographic bounding box coordinates, then submitting the search form.

Starting URL: https://www.globalcmt.org/CMTsearch.html

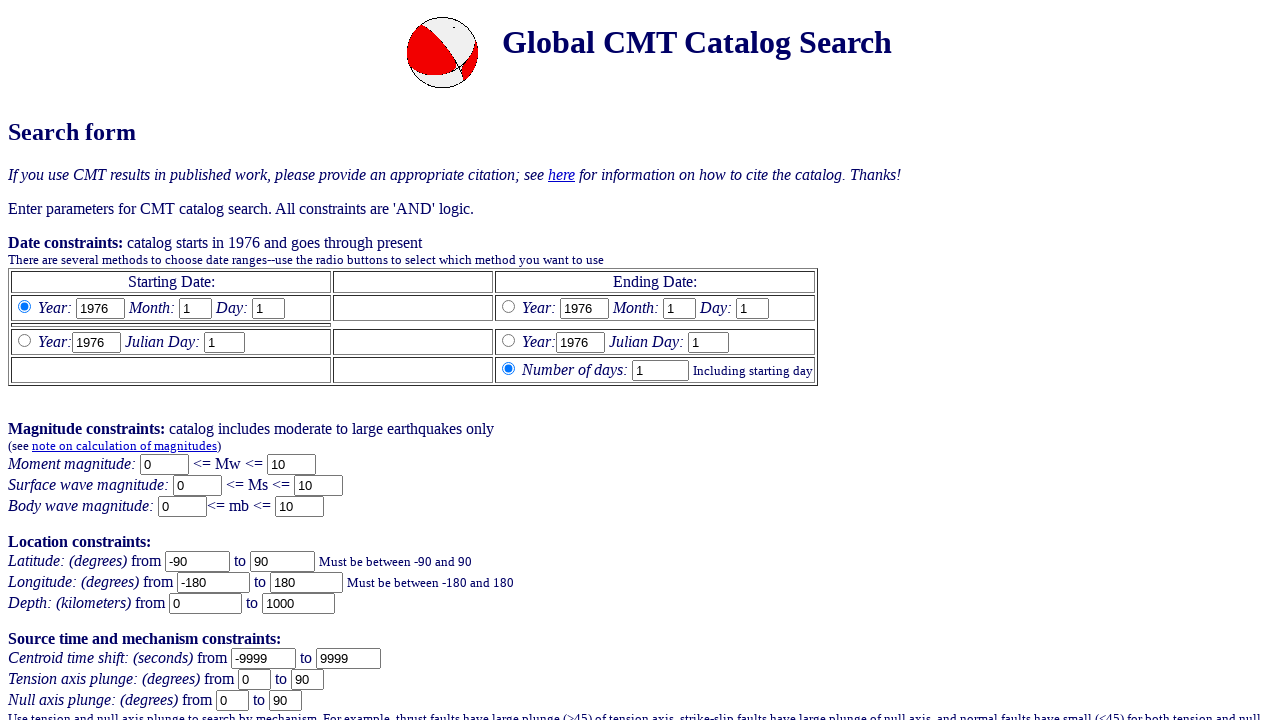

Clicked on date selection option at (508, 306) on input[name='otype']
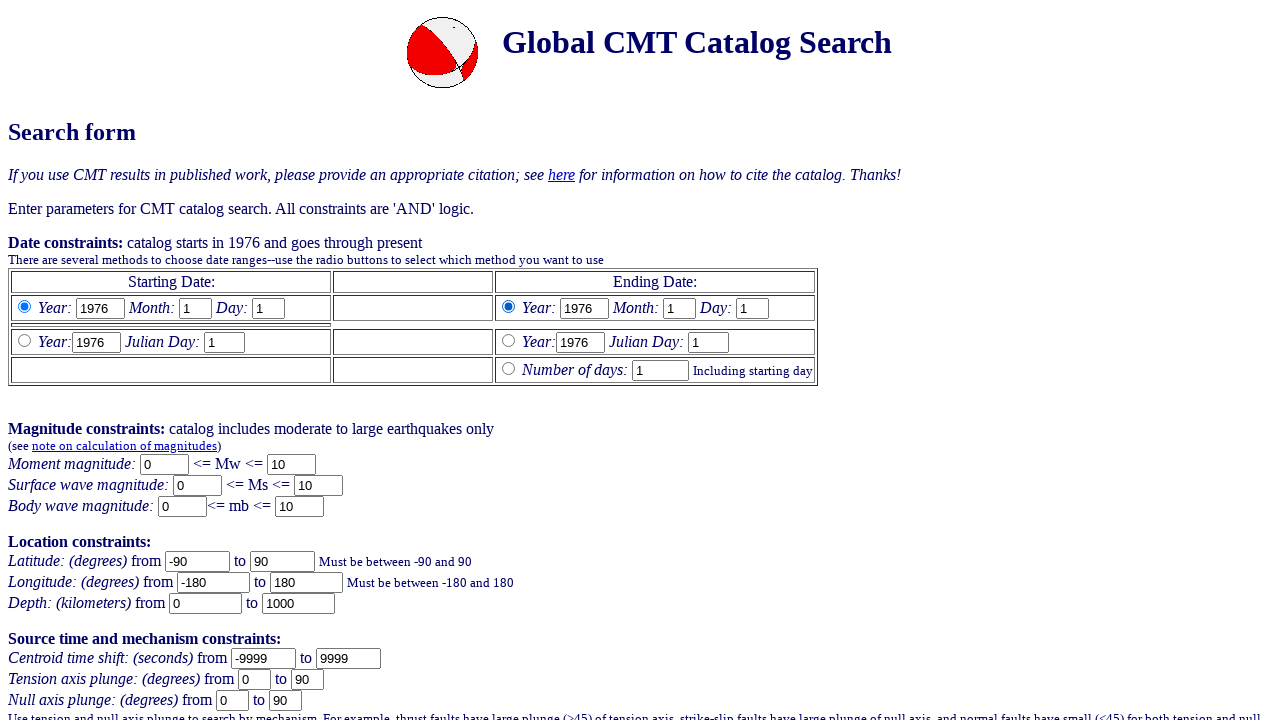

Filled end year with 2023 on input[name='oyr']
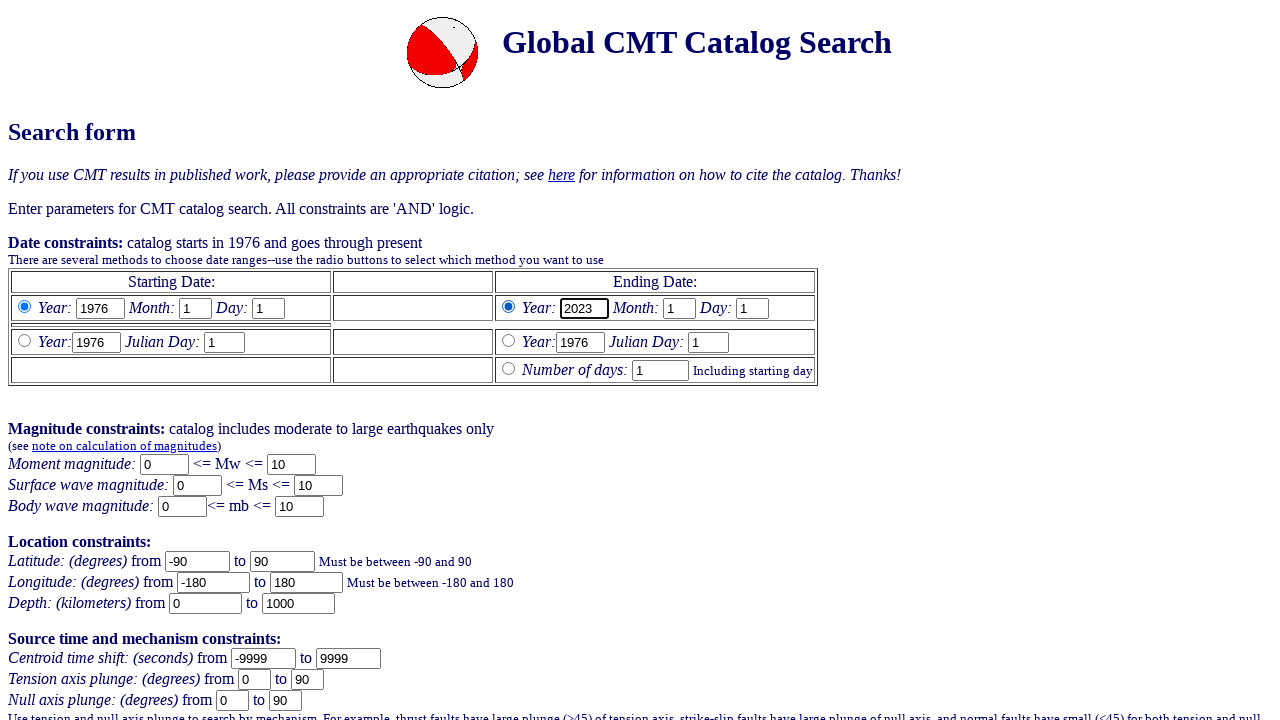

Filled end month with 10 (October) on input[name='omo']
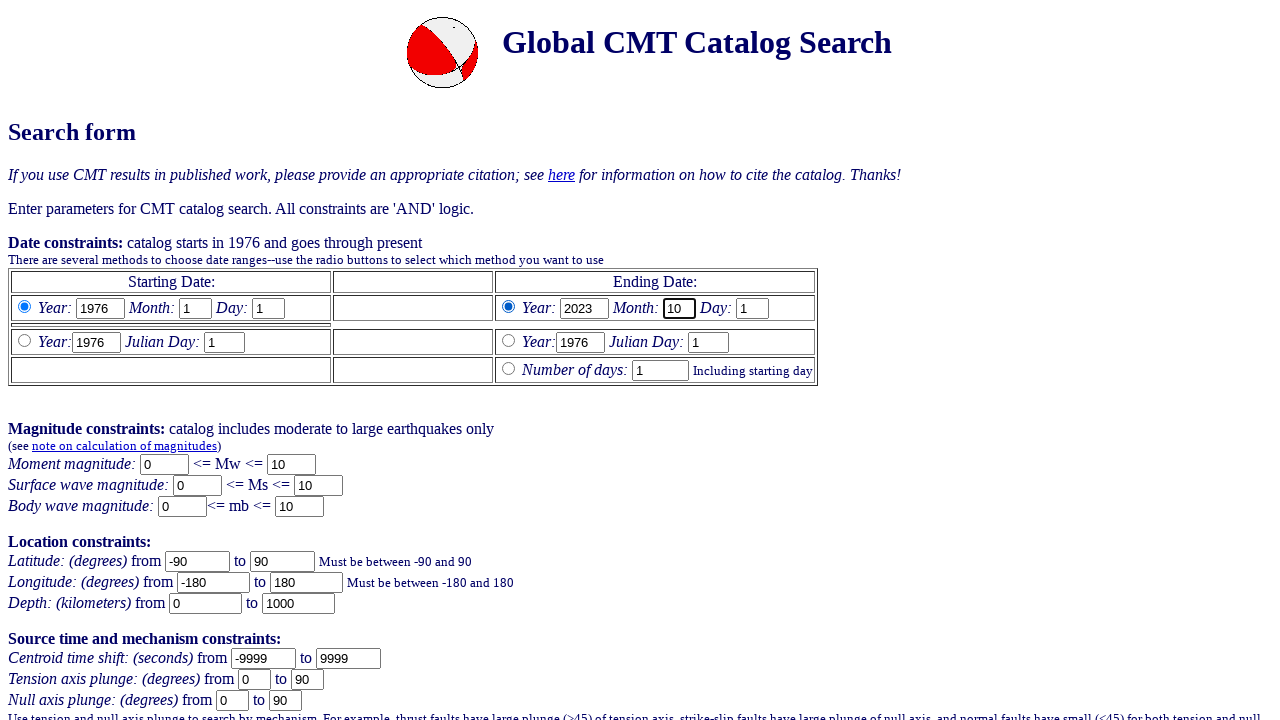

Filled end day with 1 on input[name='oday']
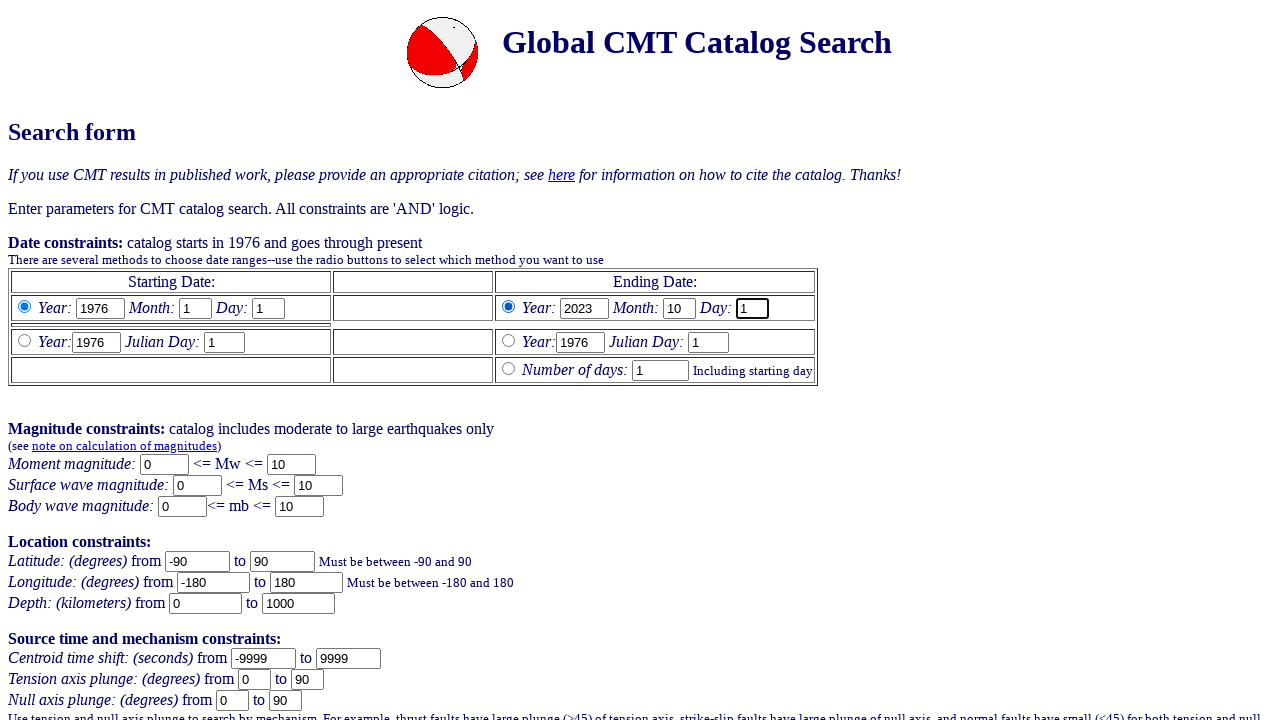

Filled minimum moment magnitude threshold with 5.5 on input[name='lmw']
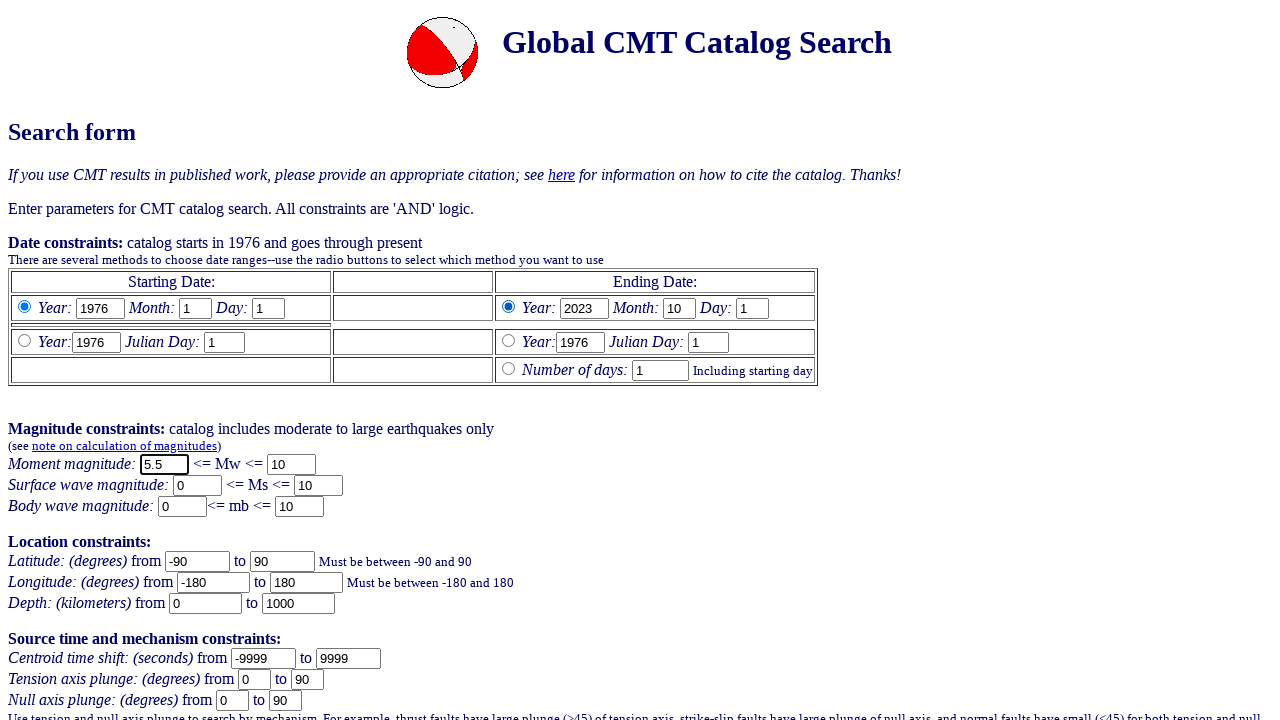

Selected output type (psmeca format) at (20, 360) on xpath=/html/body/form/p[4]/input[4]
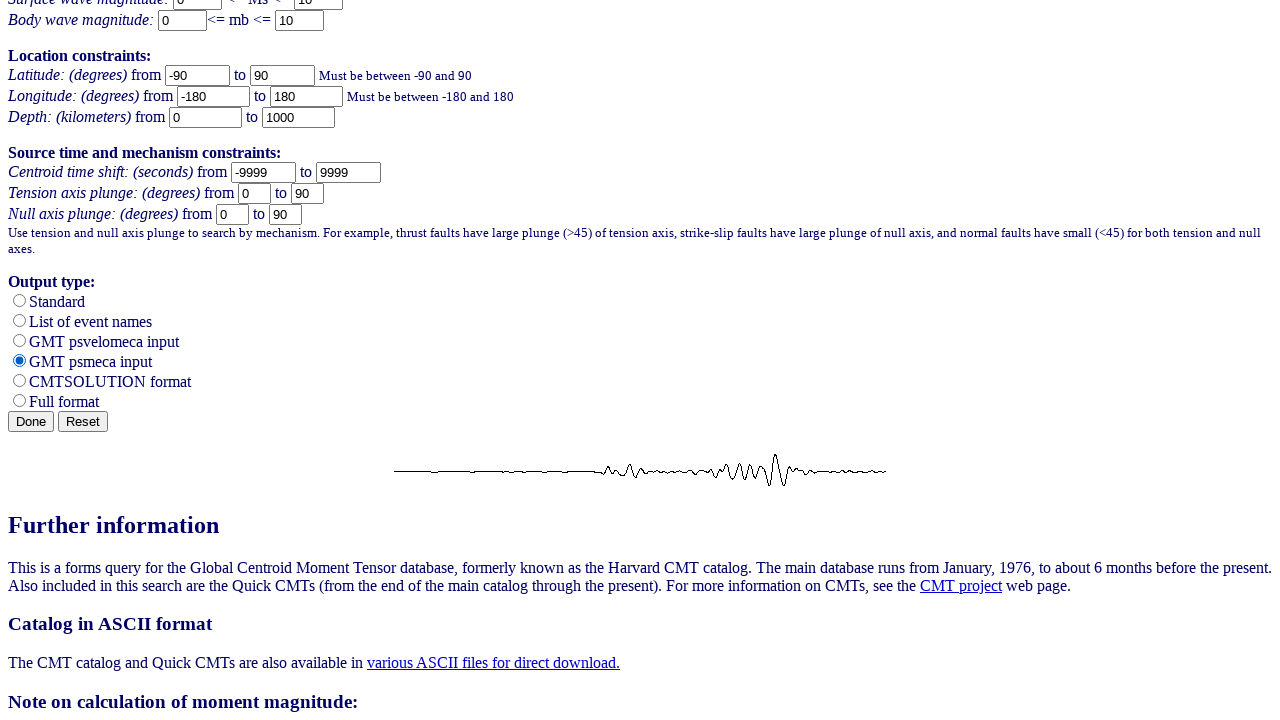

Filled minimum longitude (Western boundary) with -125.5 on input[name='llon']
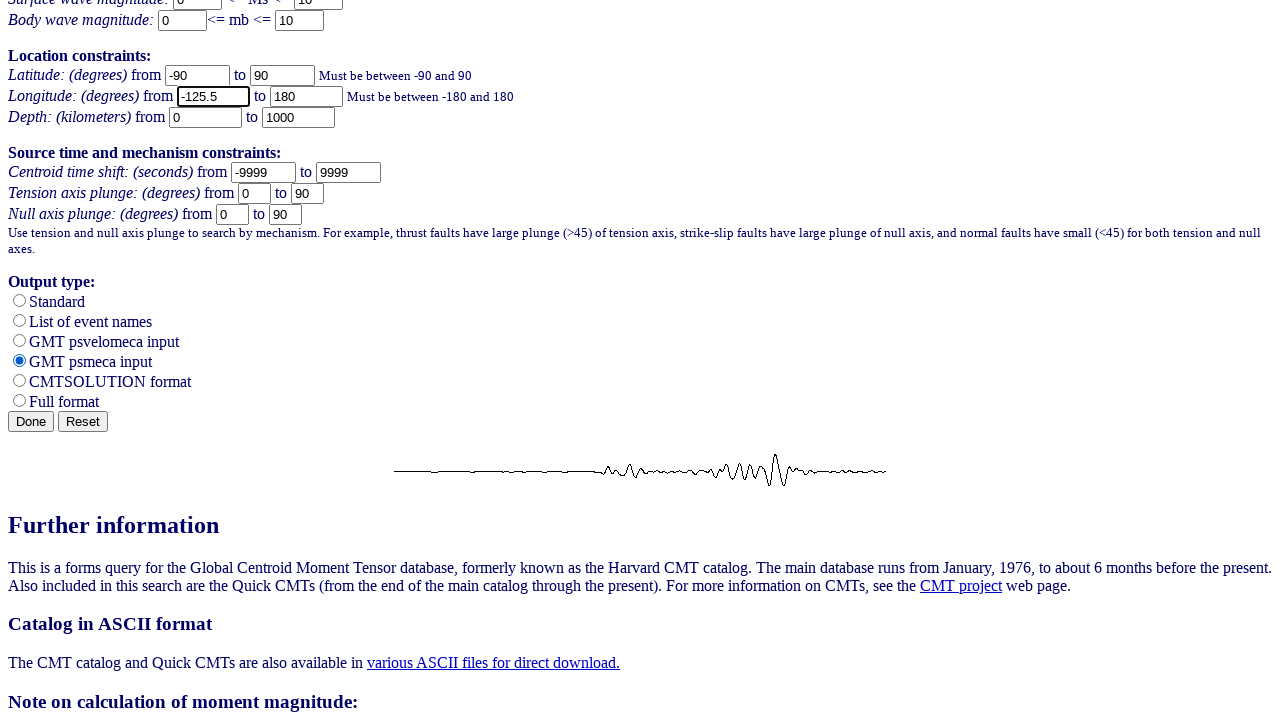

Filled maximum longitude (Eastern boundary) with -115.0 on input[name='ulon']
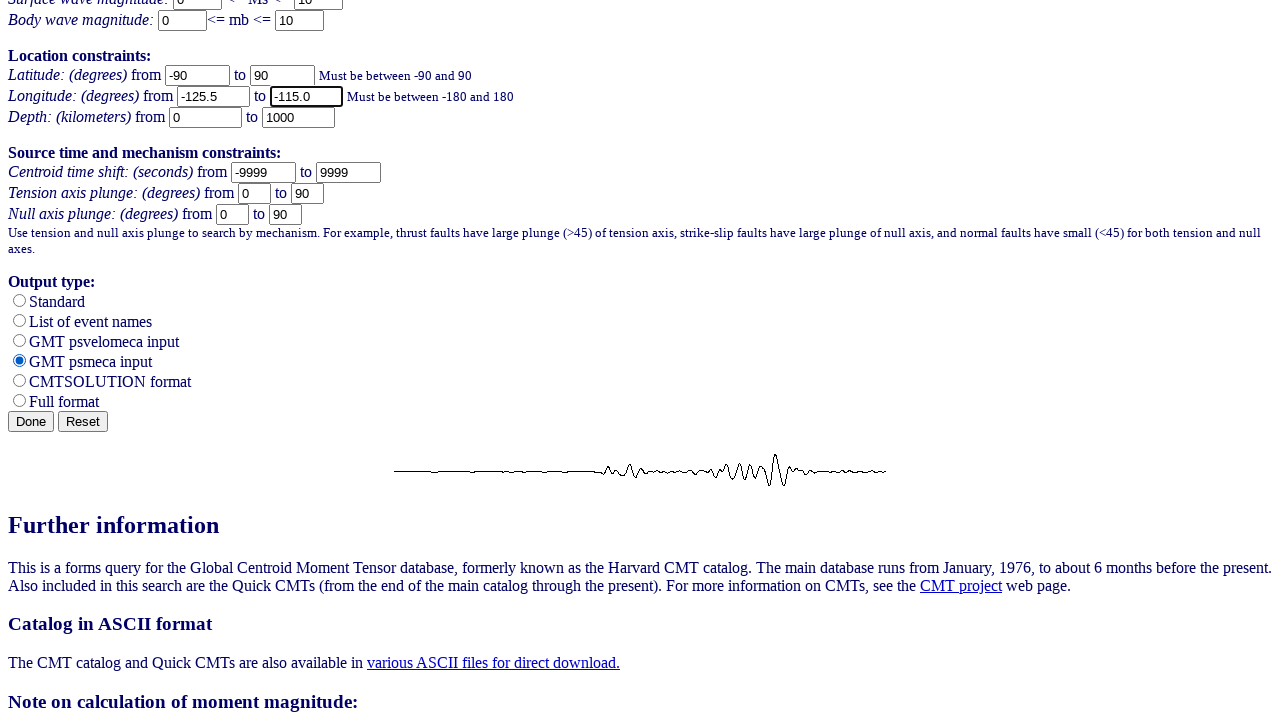

Filled minimum latitude (Southern boundary) with 32.0 on input[name='llat']
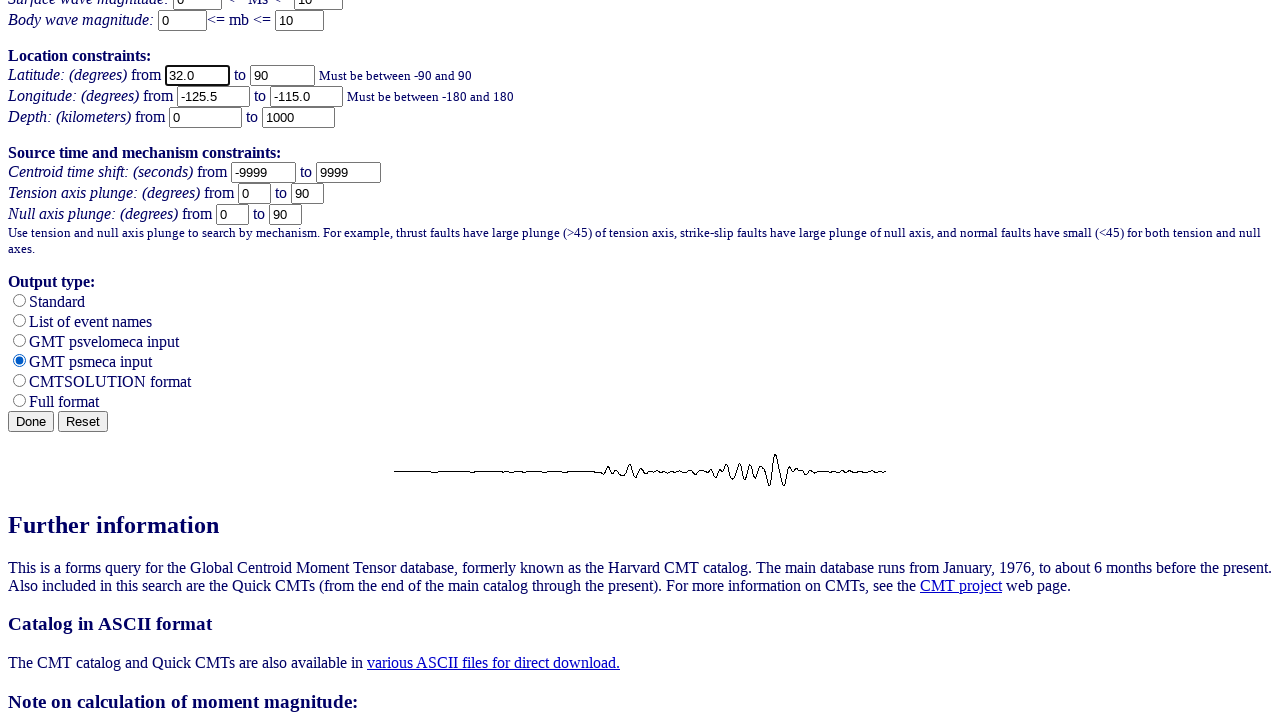

Filled maximum latitude (Northern boundary) with 42.5 on input[name='ulat']
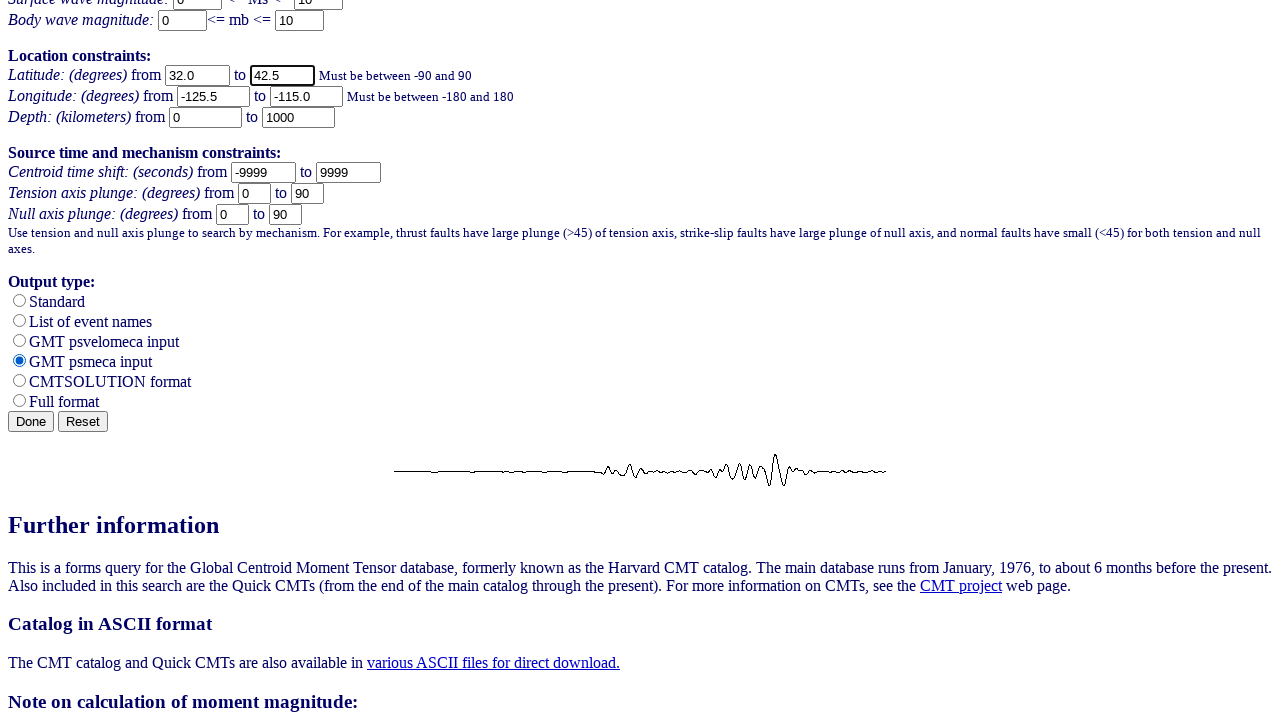

Submitted the earthquake catalog search form at (31, 421) on xpath=/html/body/form/p[4]/input[7]
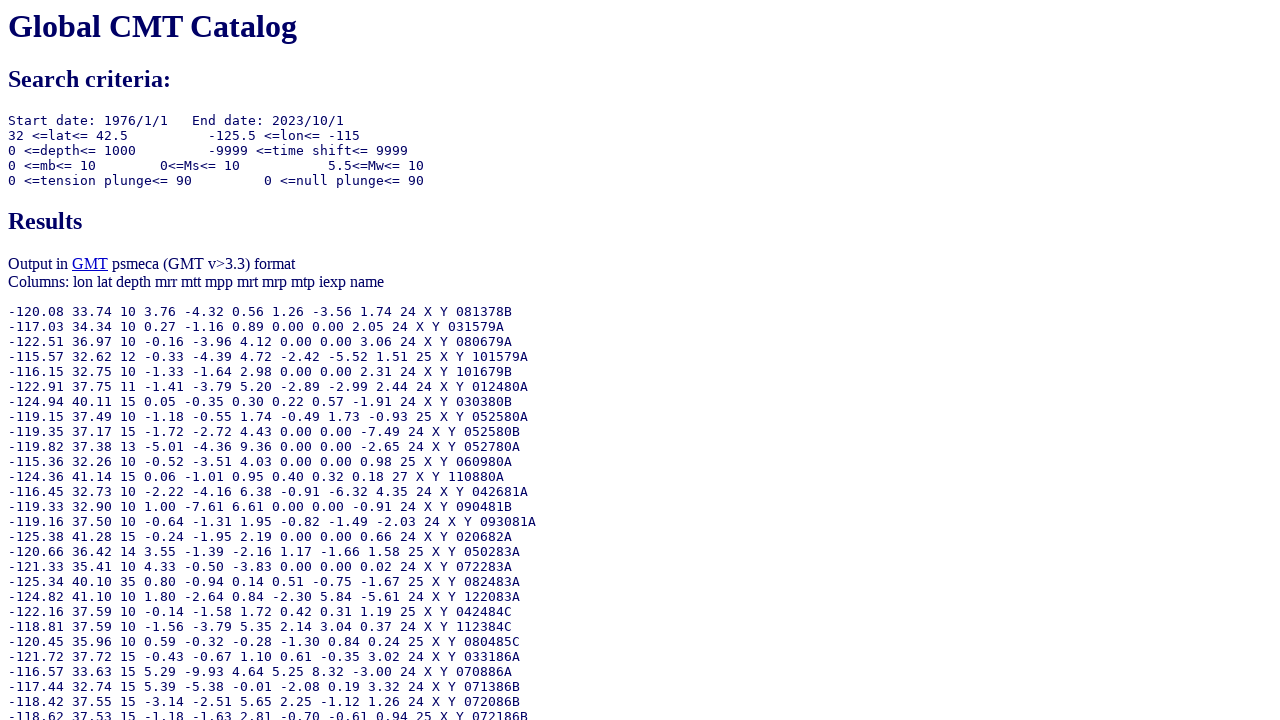

Search results loaded (pre element detected)
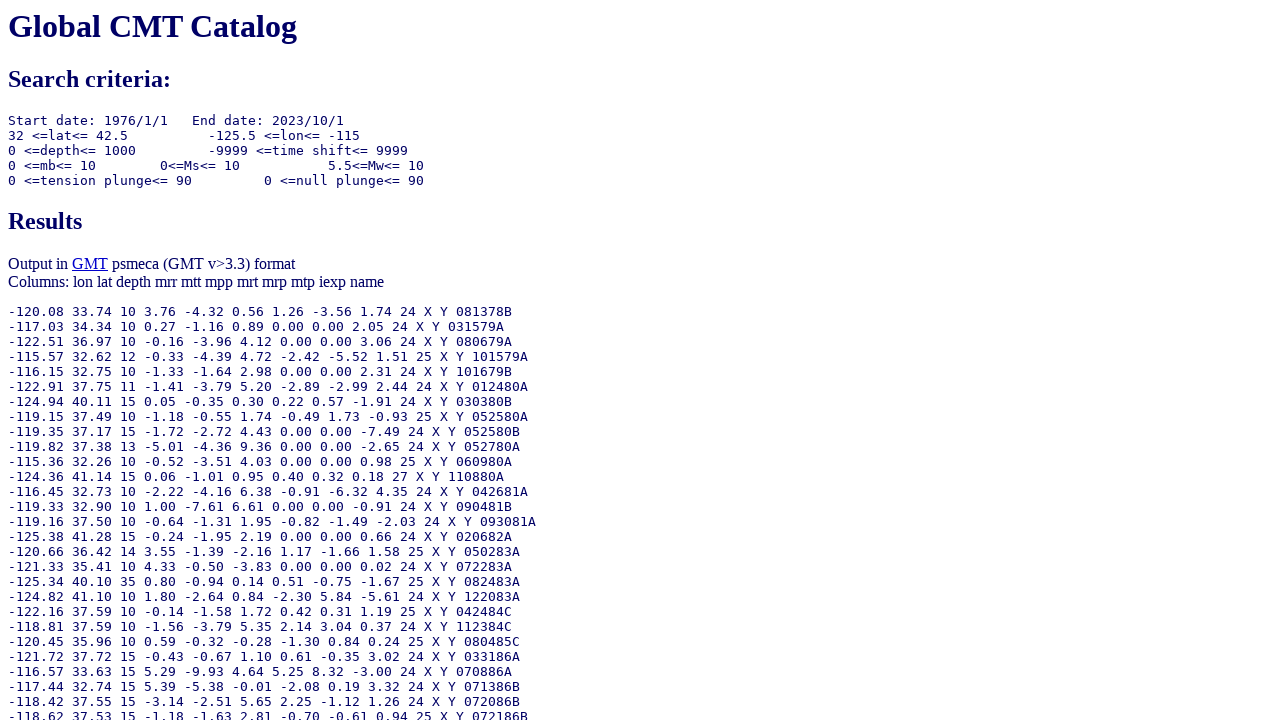

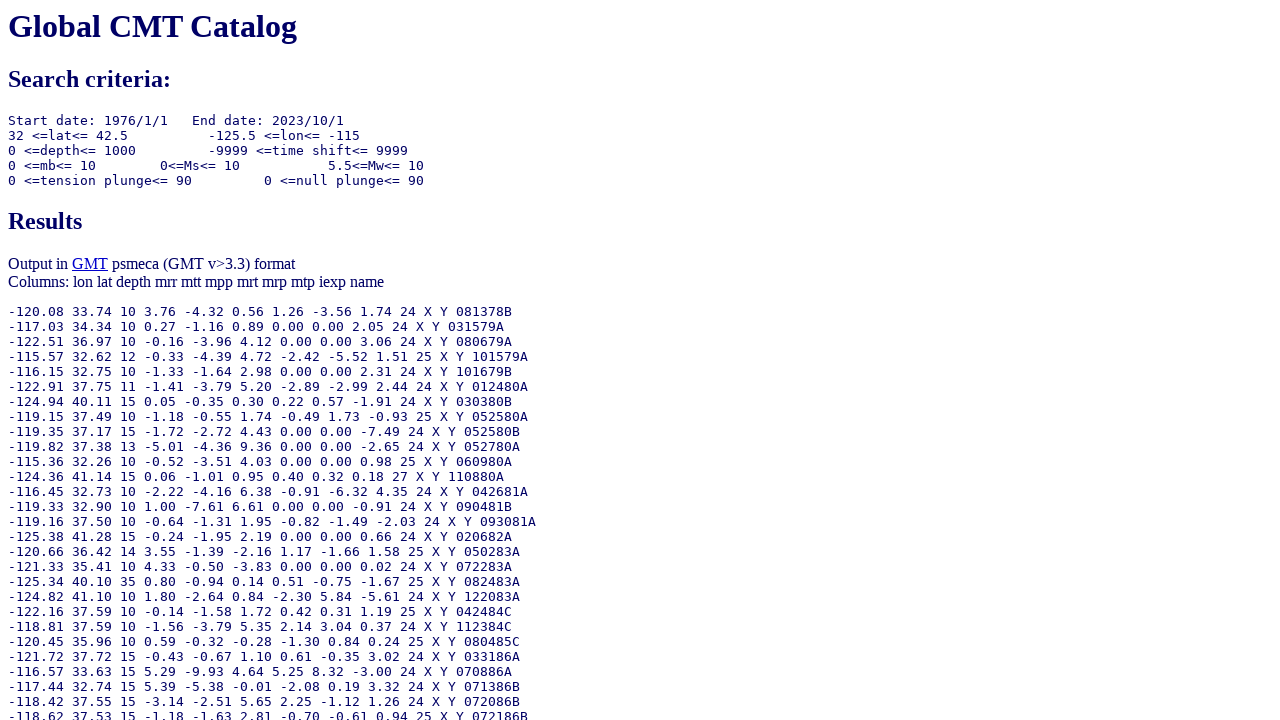